Solves a math problem by reading two numbers from the page, calculating their sum, and selecting the result from a dropdown menu

Starting URL: http://suninjuly.github.io/selects1.html

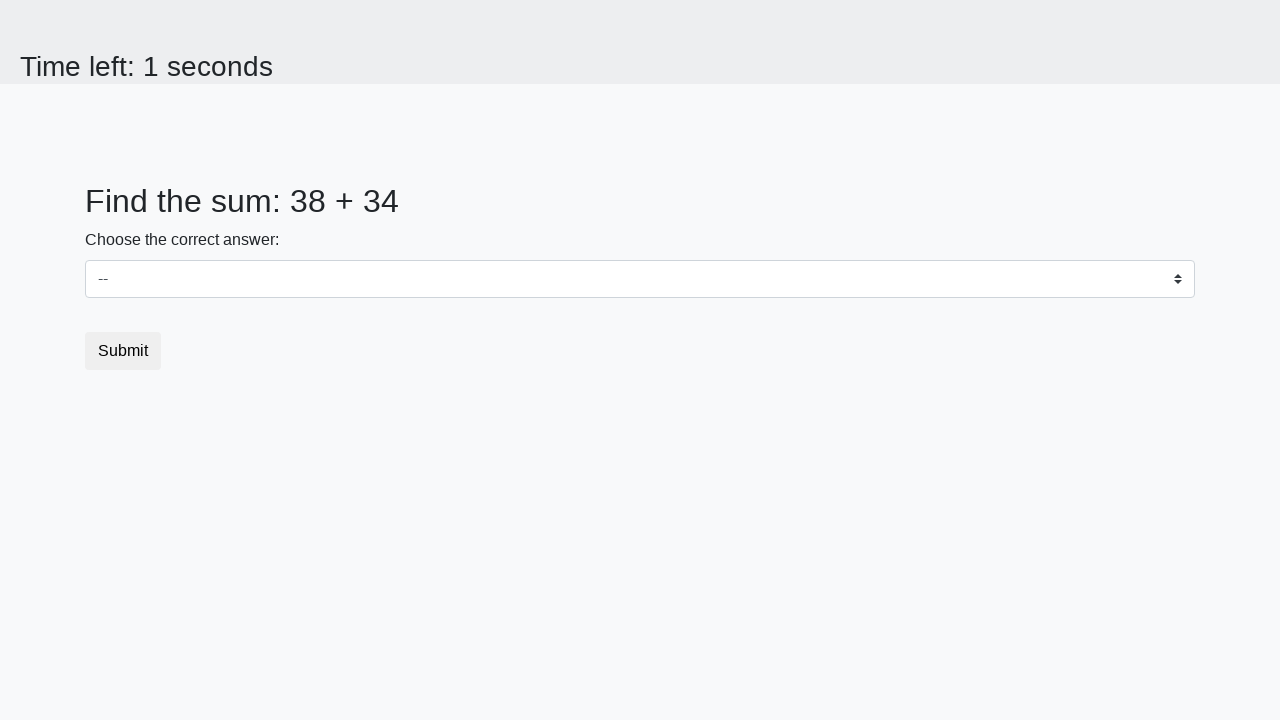

Read first number from page
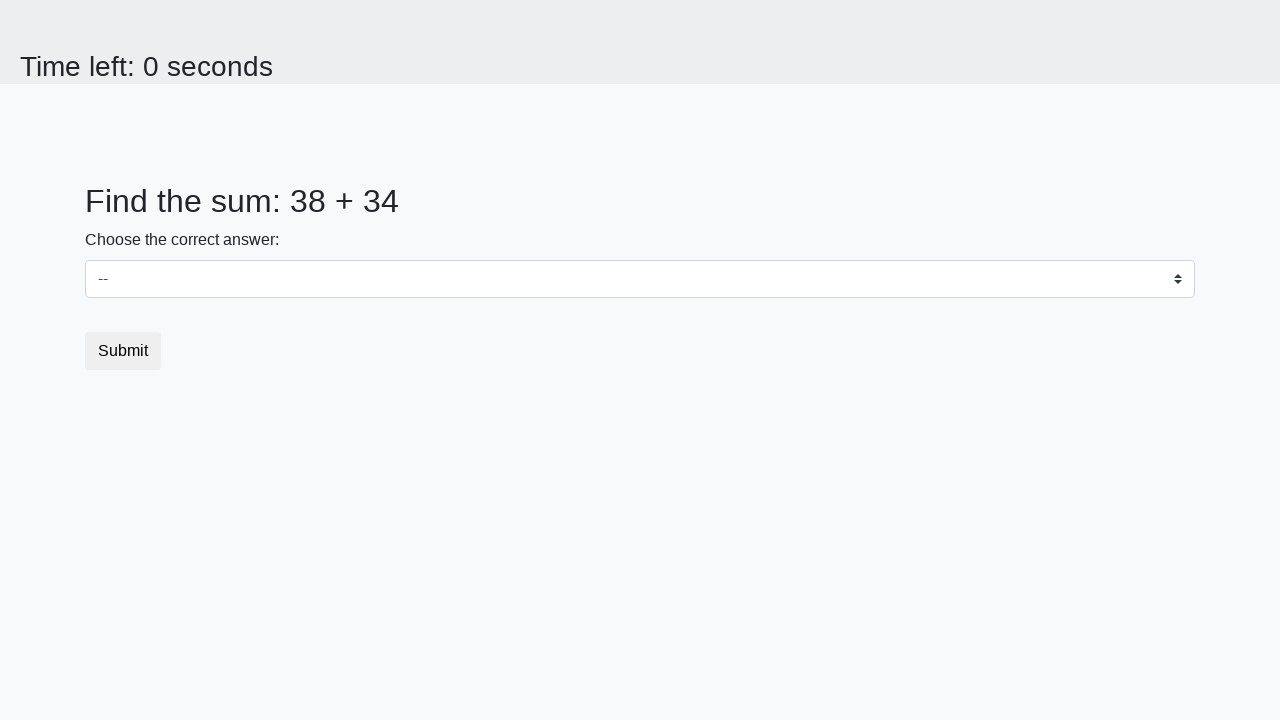

Read second number from page
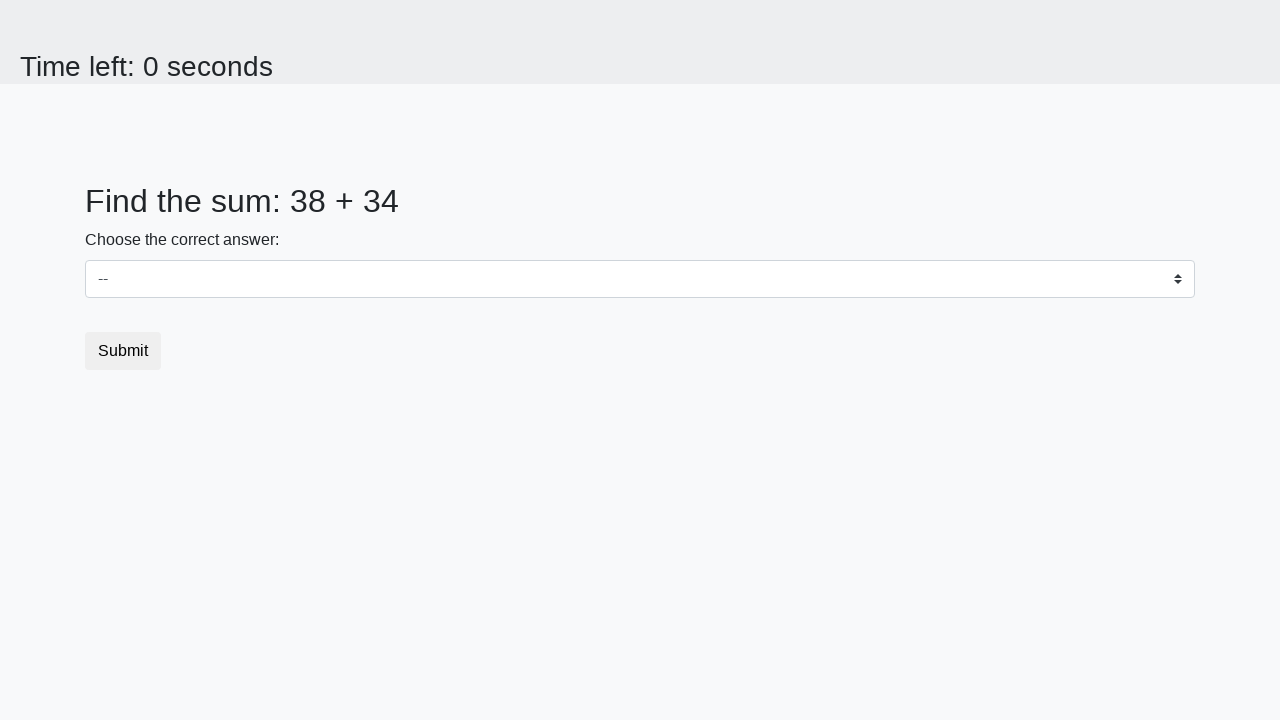

Calculated sum: 38 + 34 = 72
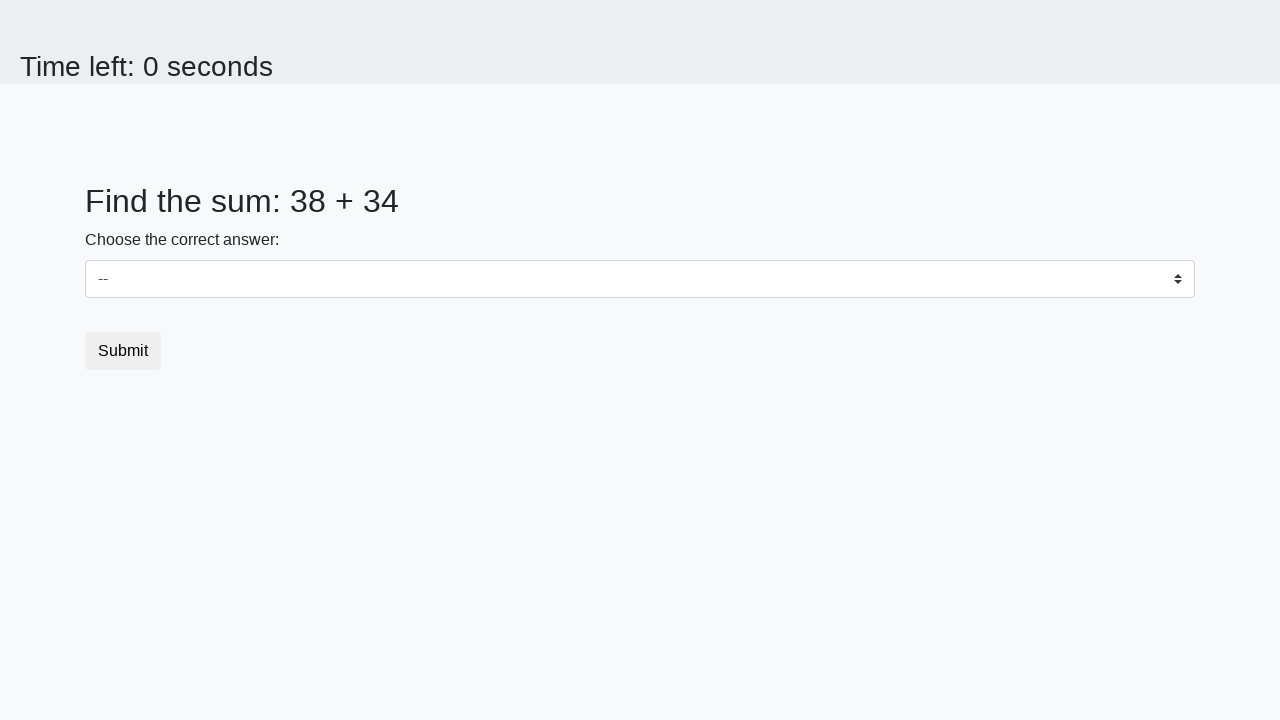

Selected result '72' from dropdown menu on #dropdown
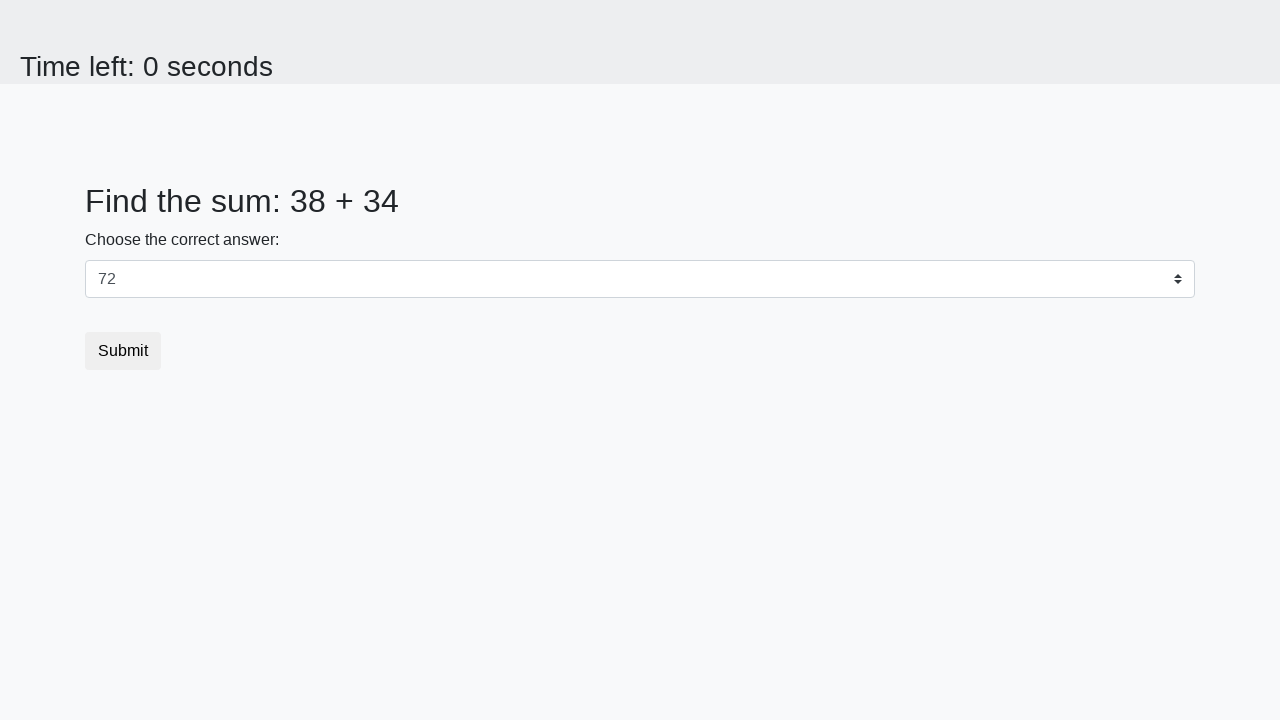

Clicked submit button at (123, 351) on button
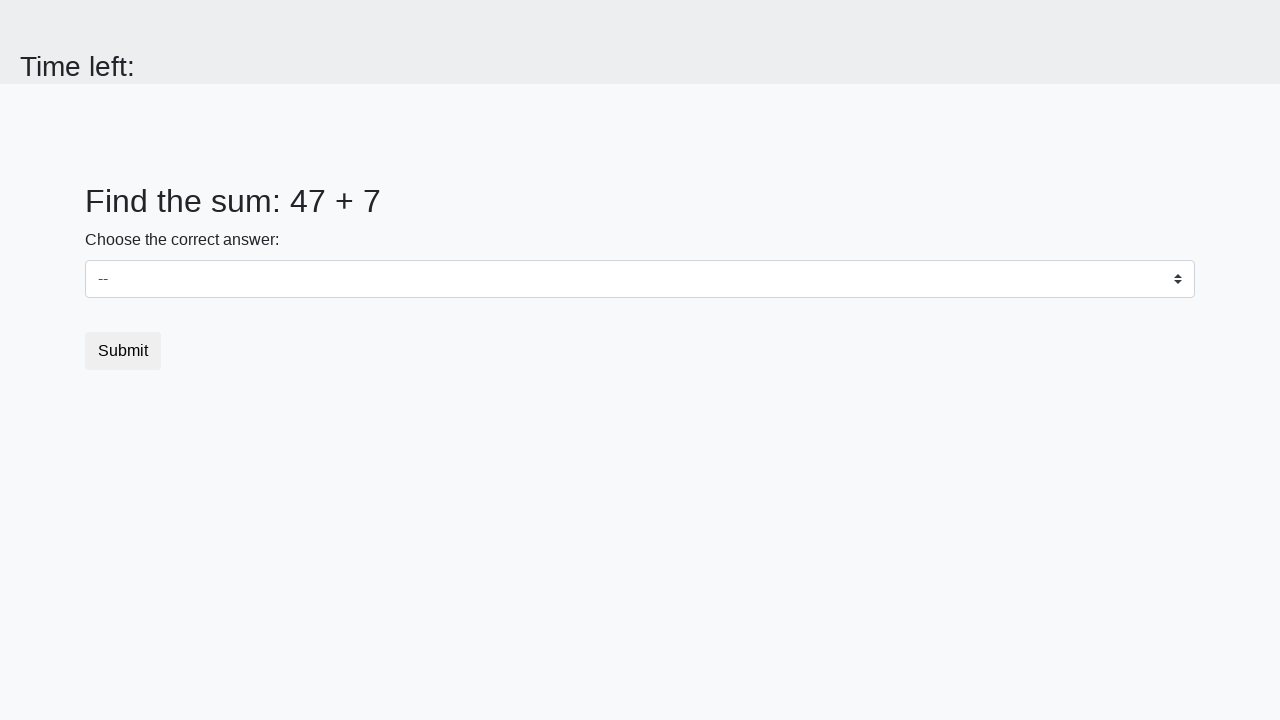

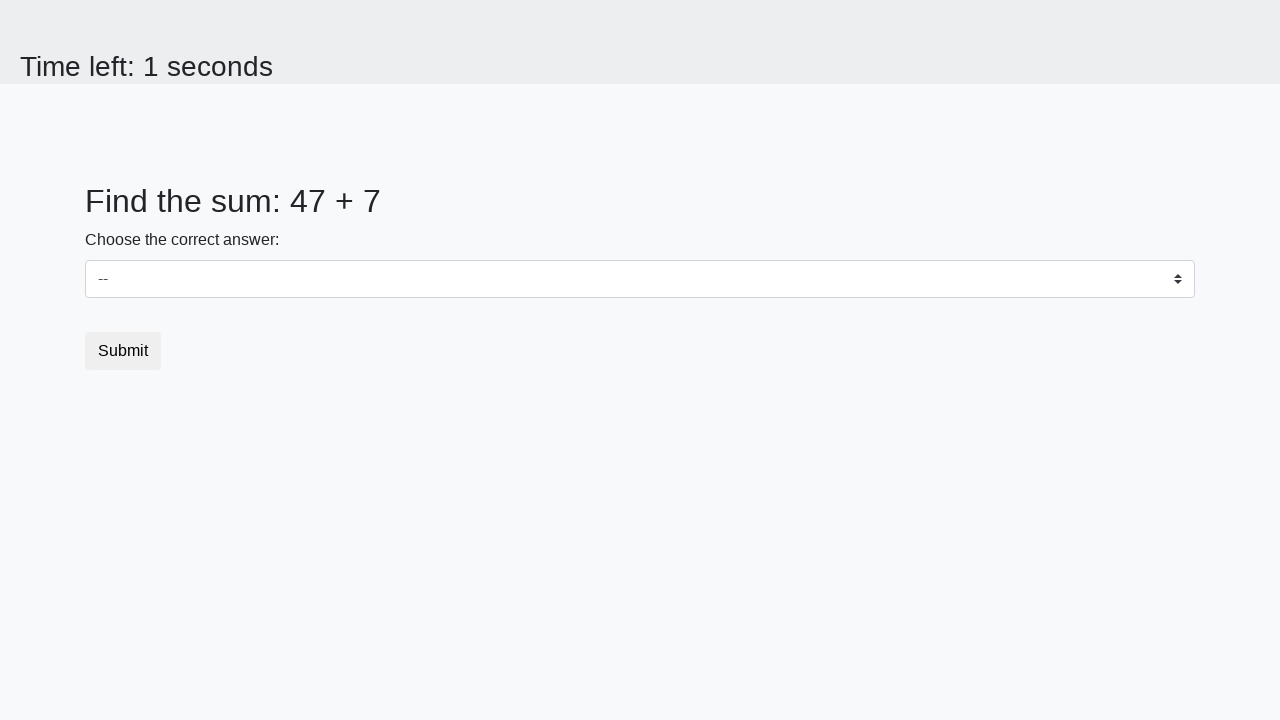